Tests window switching functionality by clicking a button that opens a new window, iterating through all window handles, switching between windows, and verifying window titles.

Starting URL: http://skryabin.com/webdriver/html/sample.html

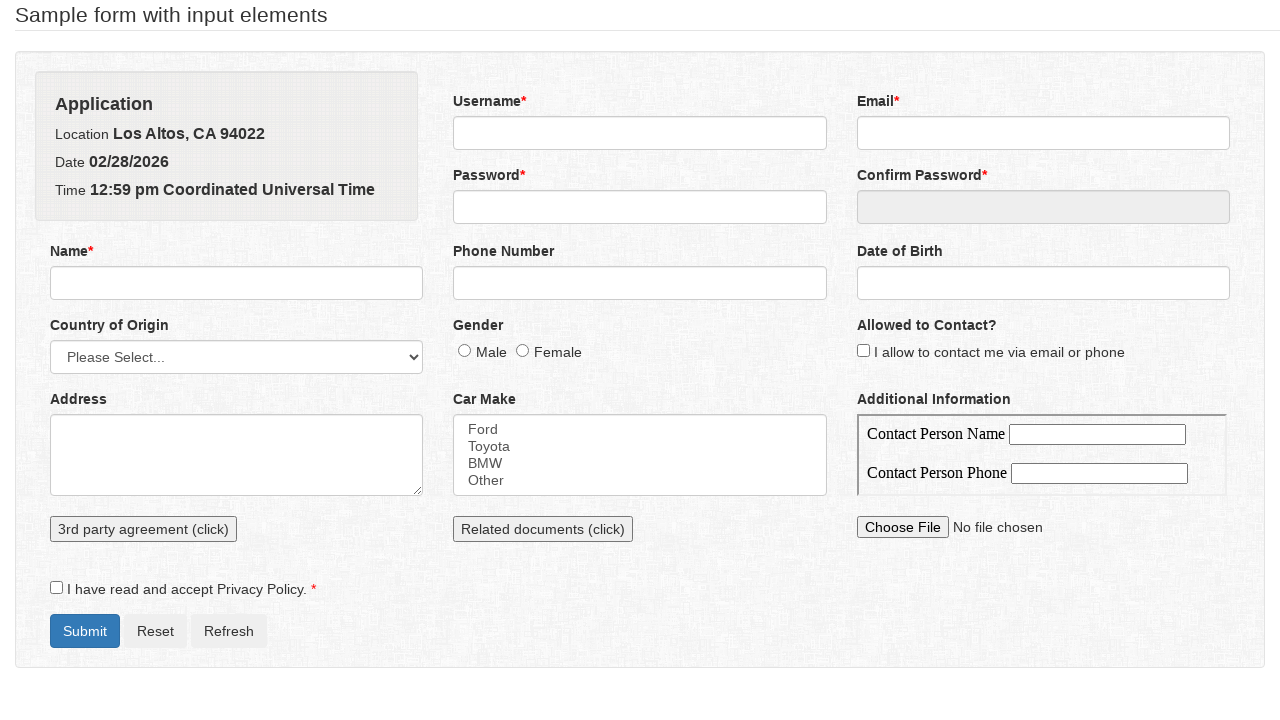

Stored reference to original page
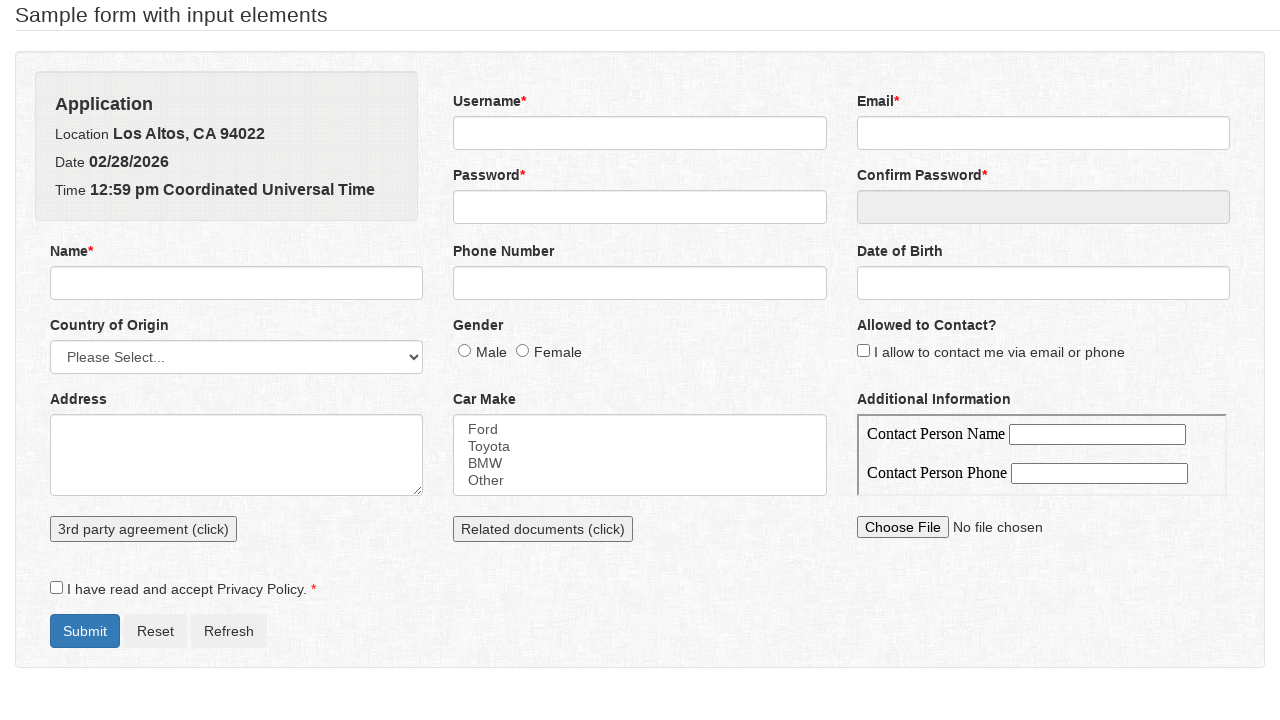

Clicked 'Related documents' button to open new window at (543, 529) on xpath=//button[contains(.,'Related documents (click)')]
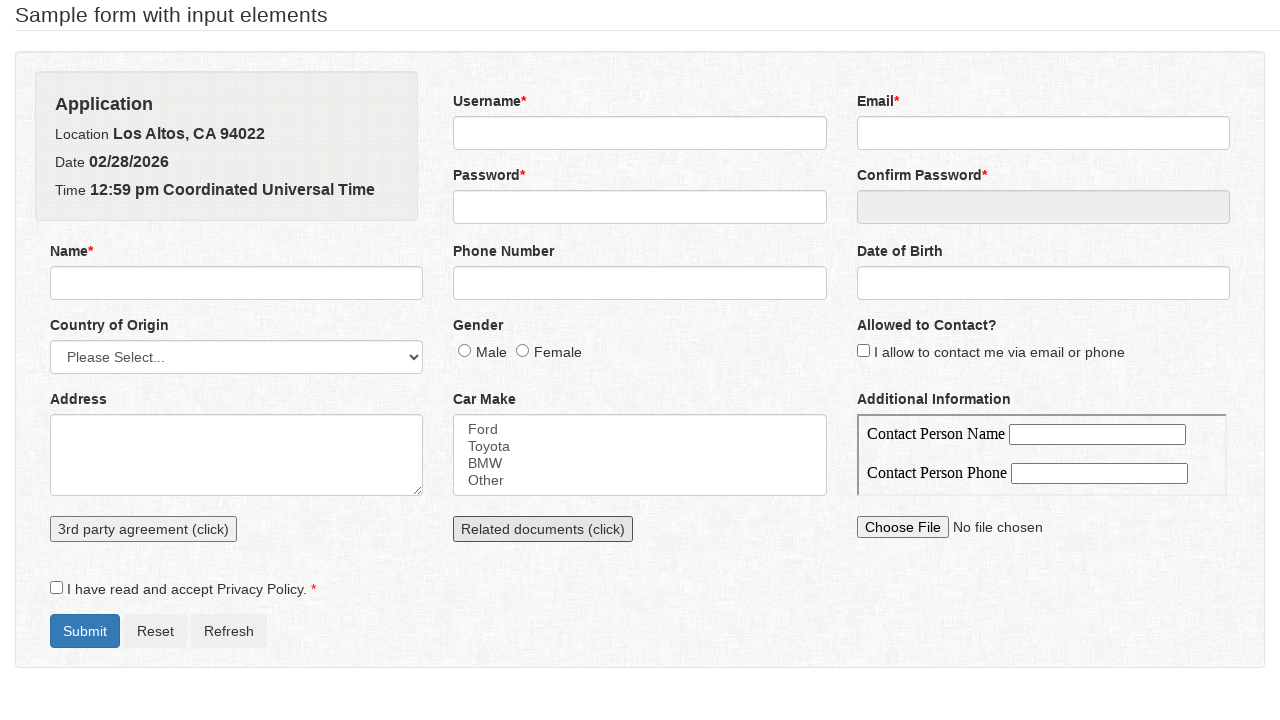

New window opened and captured at (543, 529) on xpath=//button[contains(.,'Related documents (click)')]
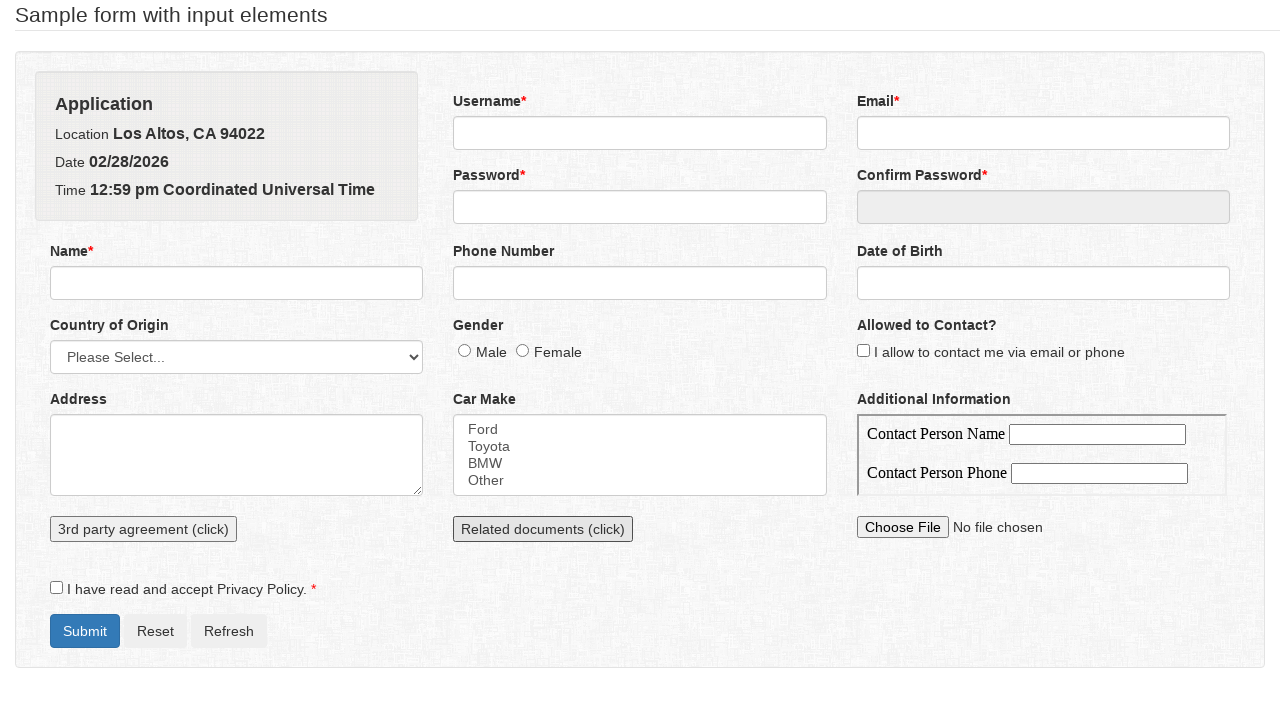

New page object obtained
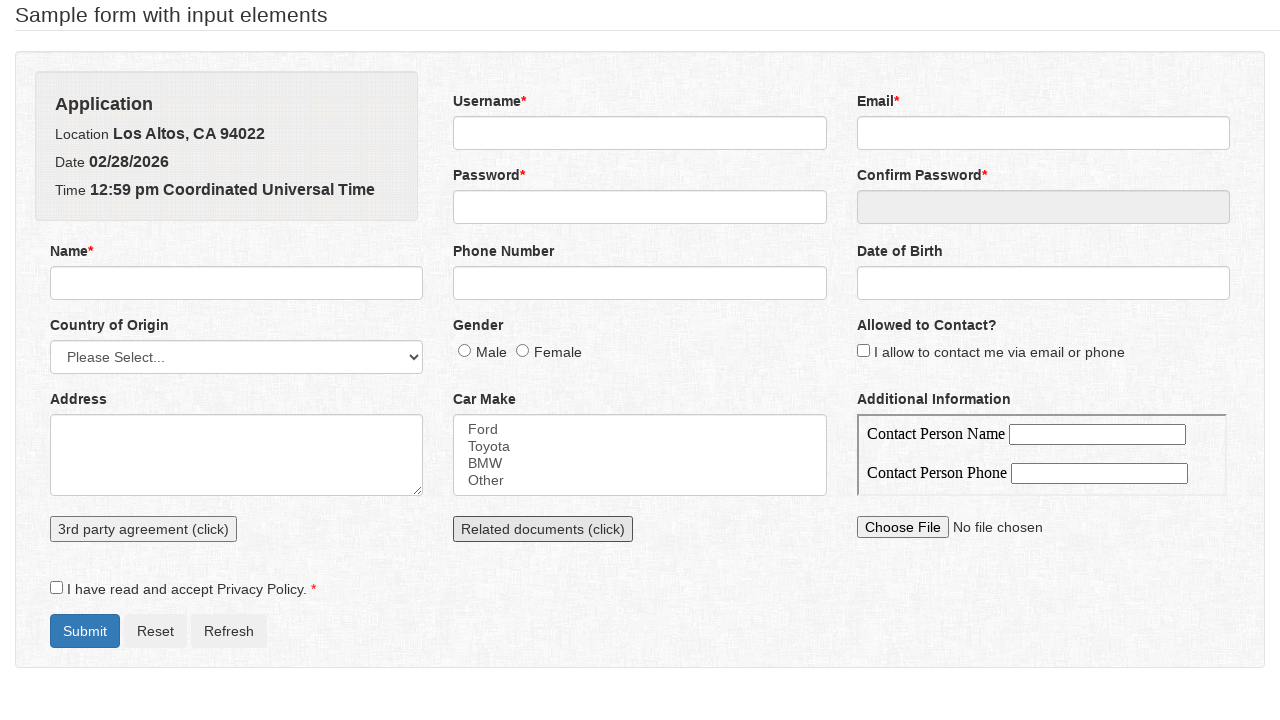

New window page fully loaded
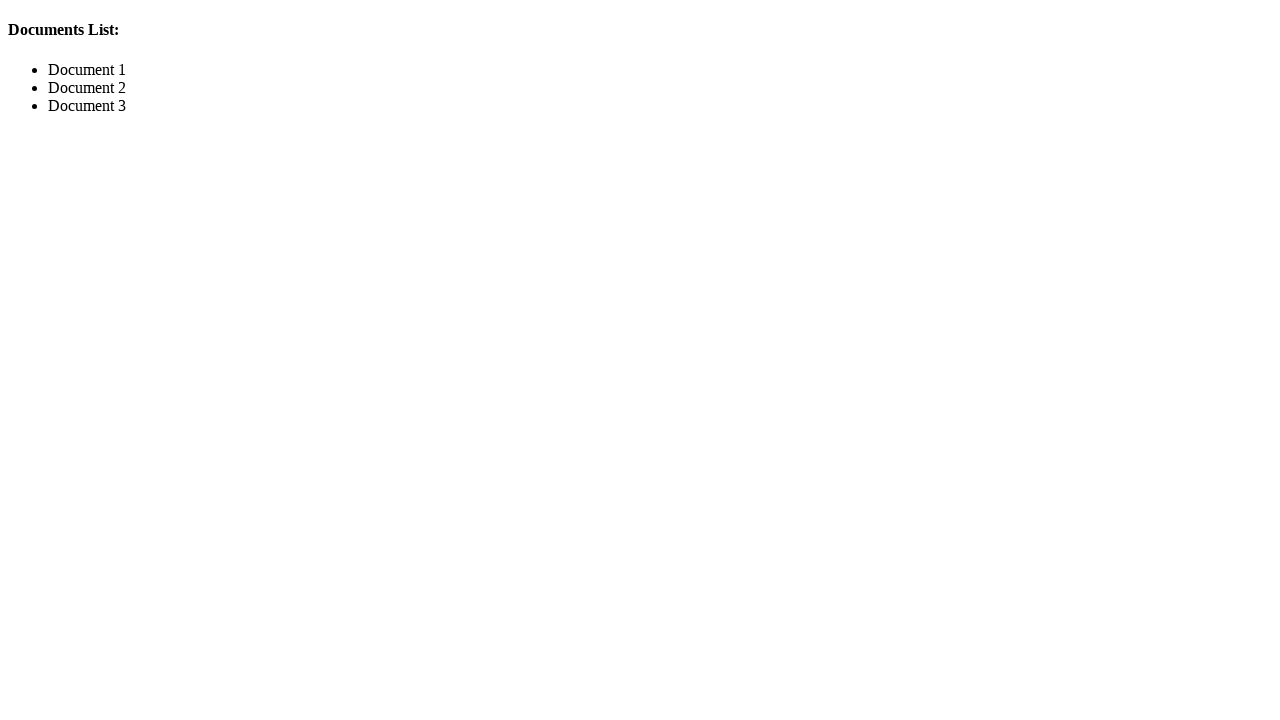

Retrieved new window title: 'Documents Page'
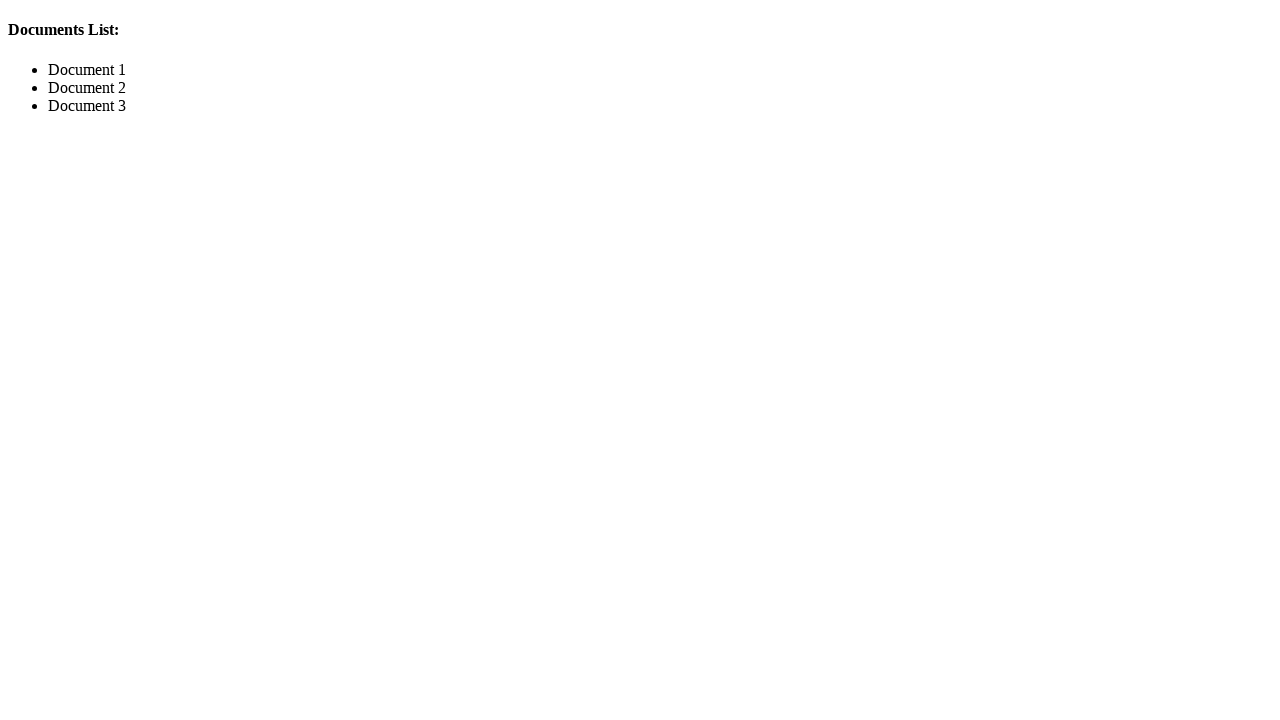

Retrieved original window title: 'Sample Page'
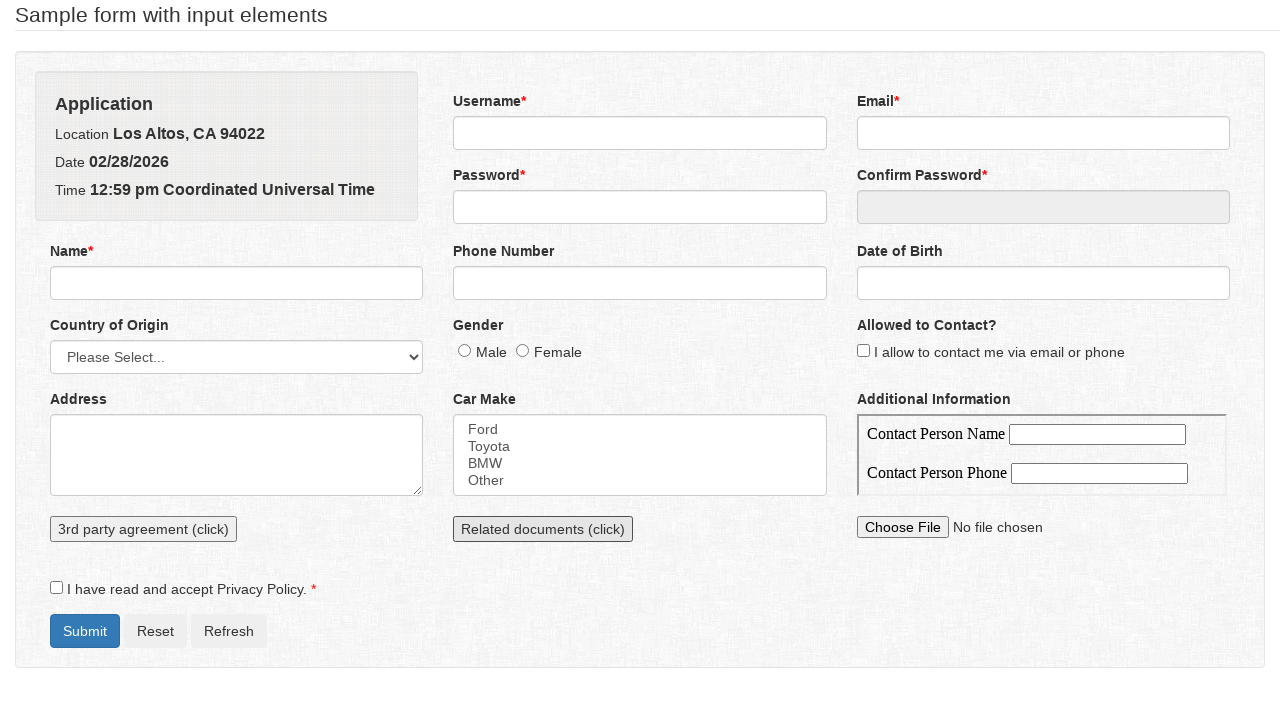

Closed new window
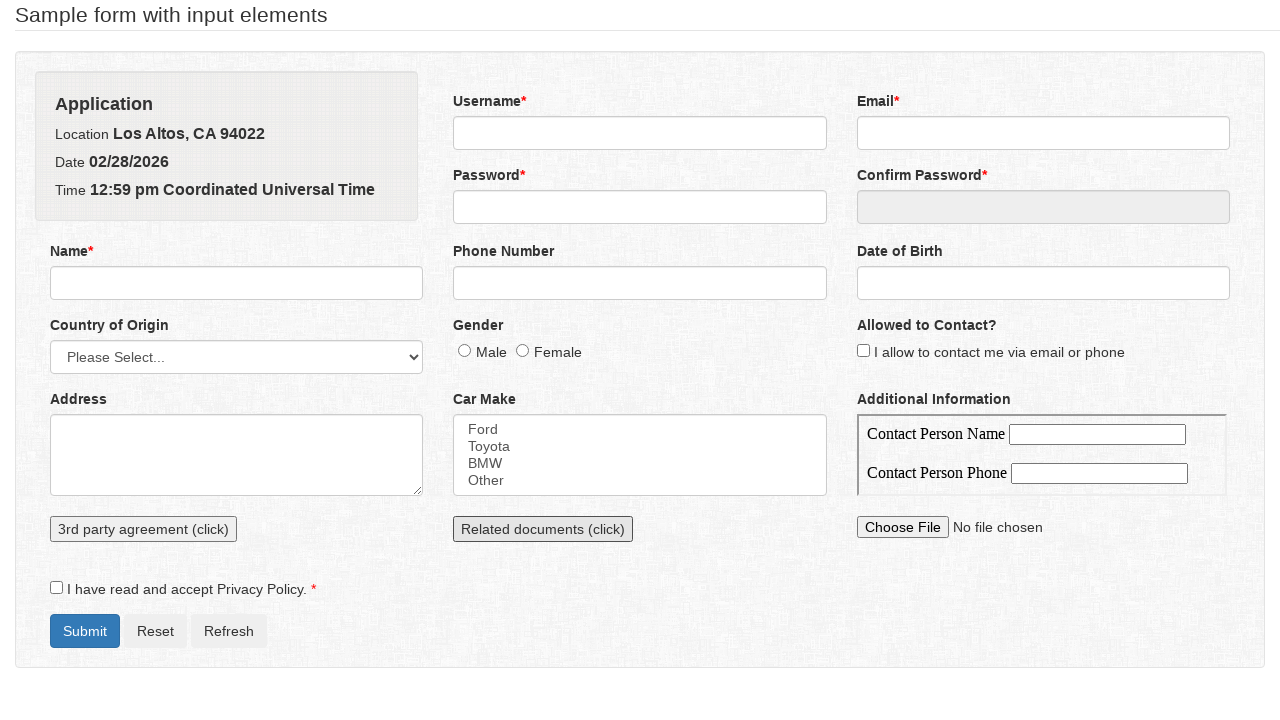

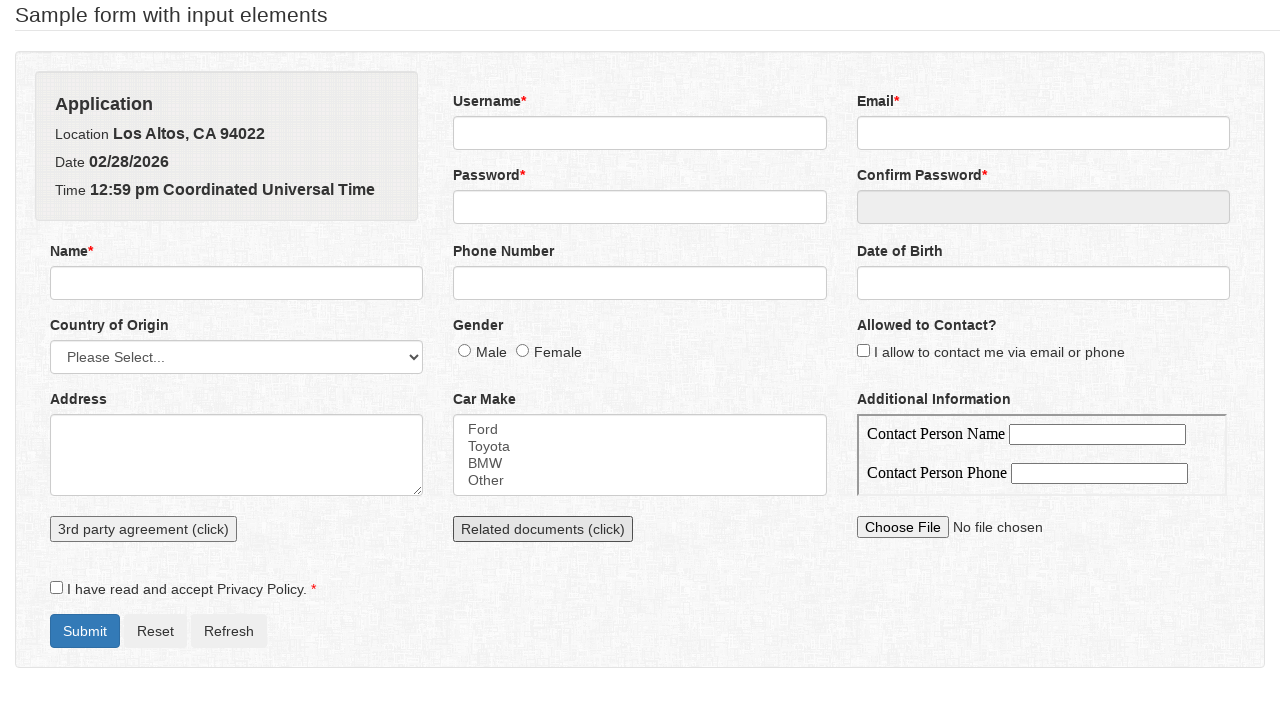